Tests selecting all checkboxes on a registration demo page by finding all checkbox elements and clicking each one.

Starting URL: http://demo.automationtesting.in/Register.html

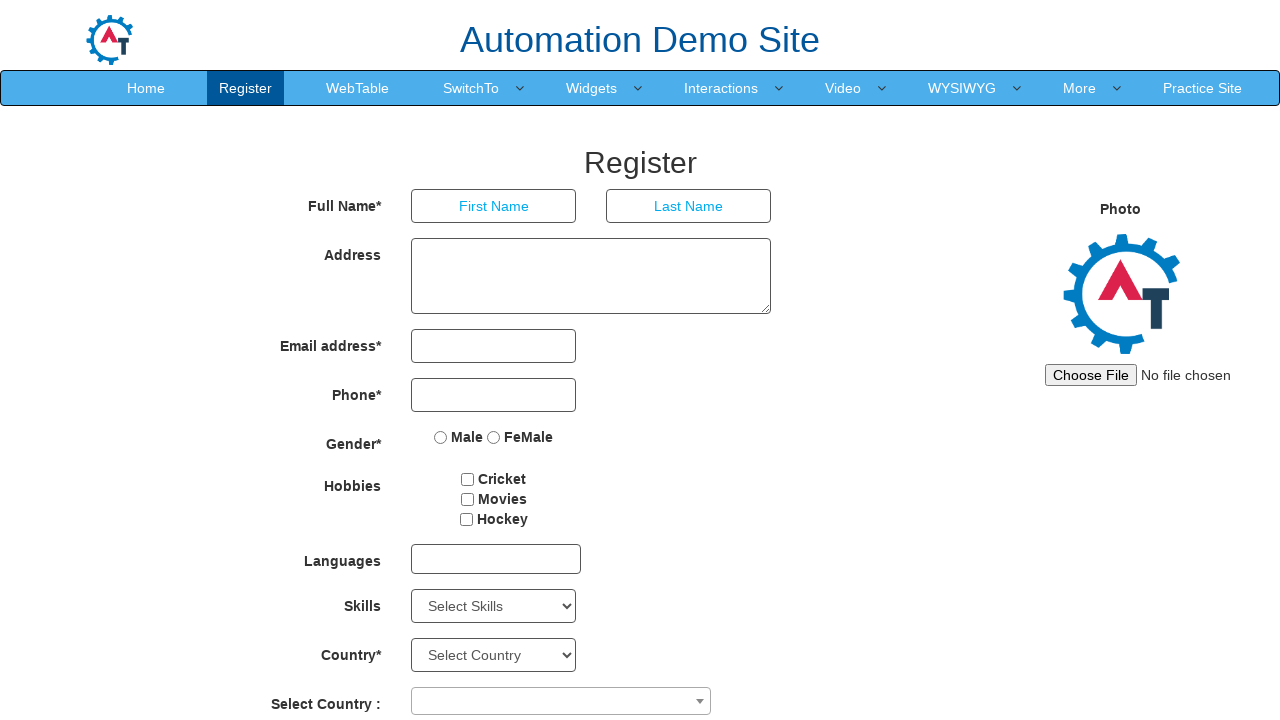

Waited for checkbox elements to be available on registration page
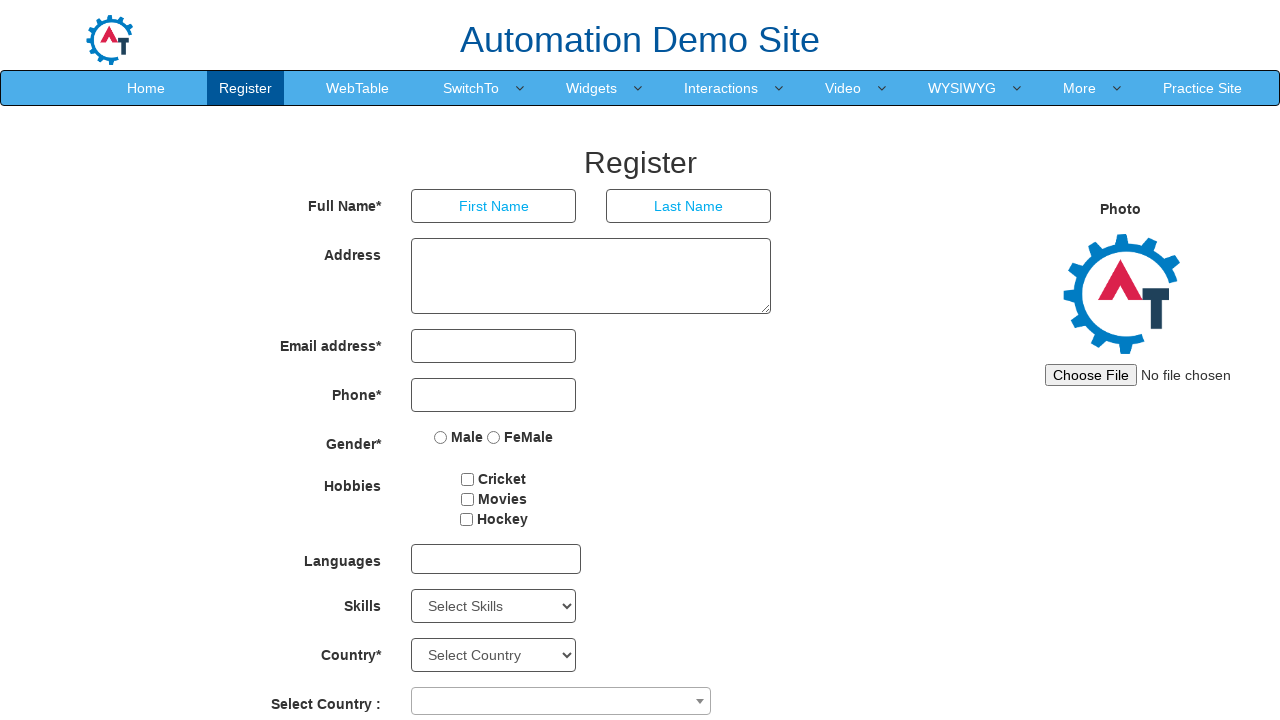

Located all checkbox elements on the page
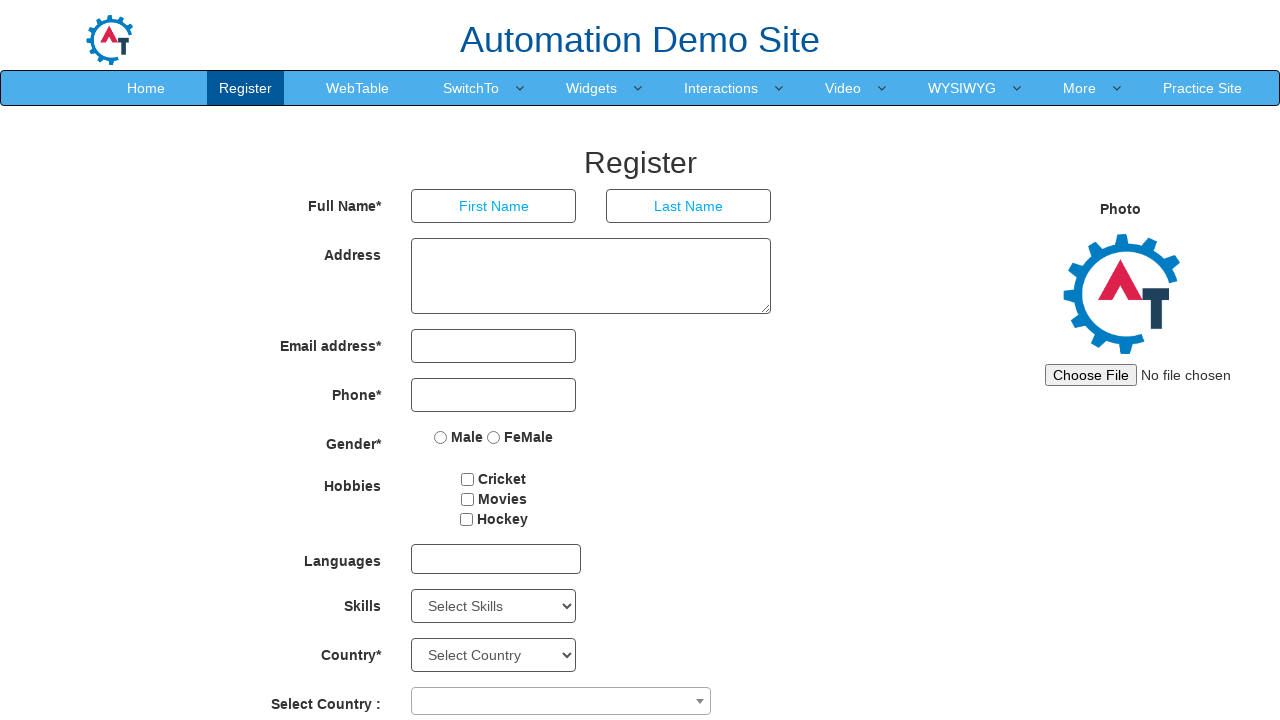

Found 3 checkboxes to select
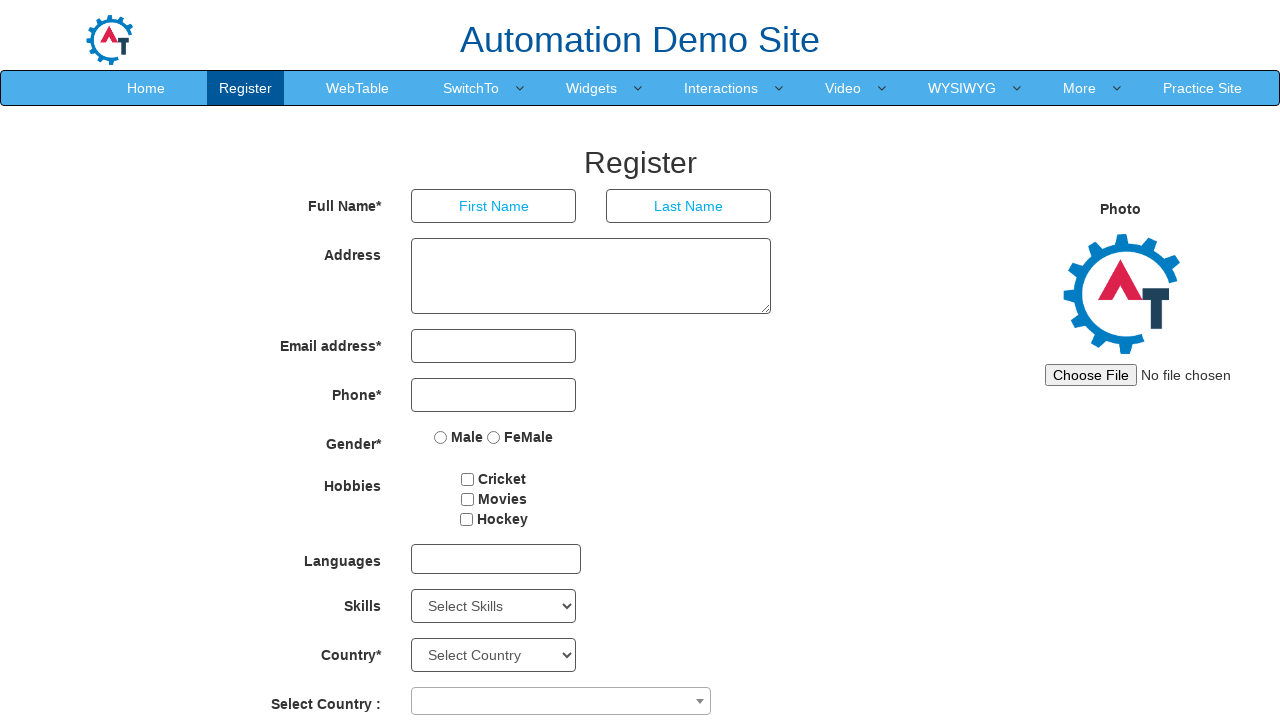

Clicked checkbox 1 of 3 at (468, 479) on input[type='checkbox'] >> nth=0
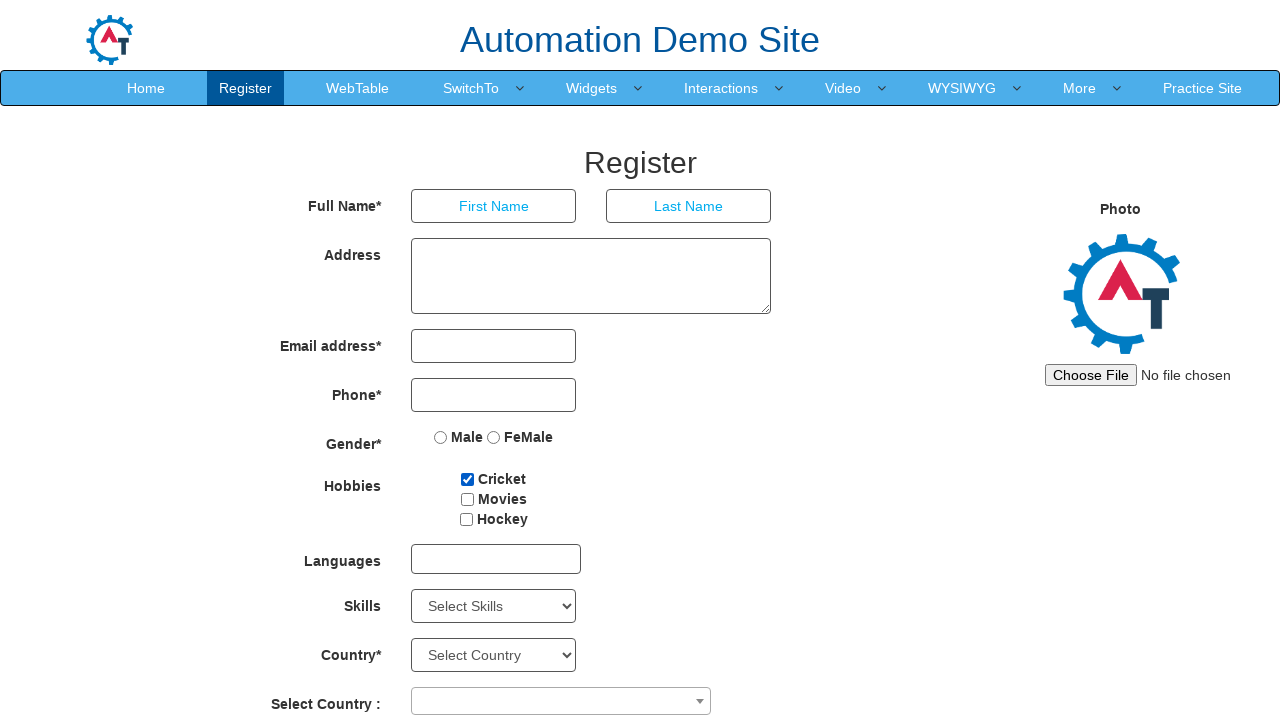

Clicked checkbox 2 of 3 at (467, 499) on input[type='checkbox'] >> nth=1
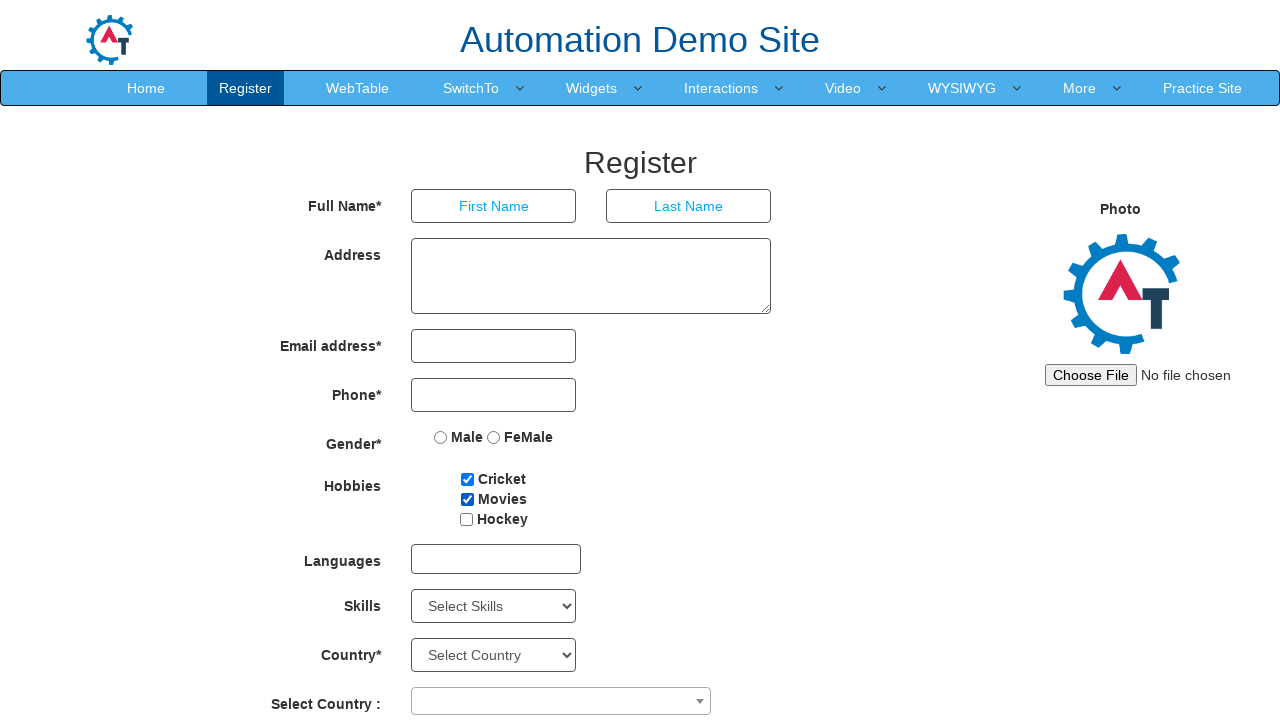

Clicked checkbox 3 of 3 at (466, 519) on input[type='checkbox'] >> nth=2
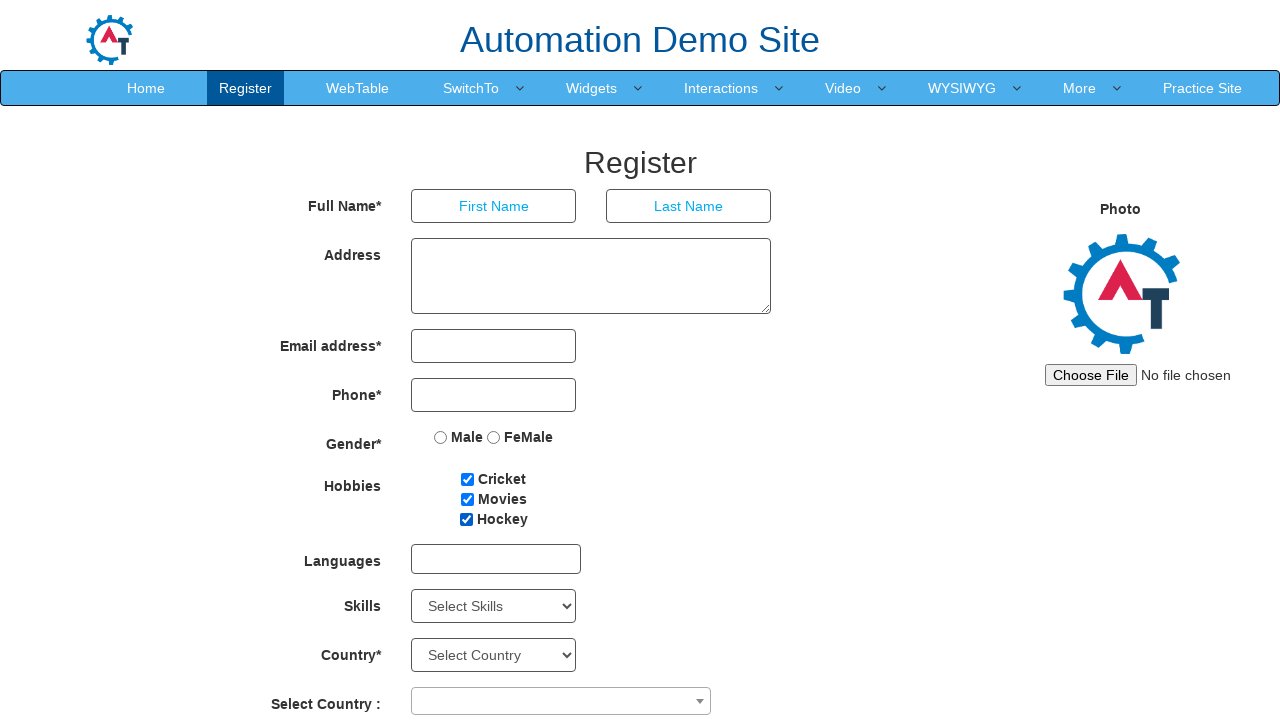

Waited 1 second to observe the result of selecting all checkboxes
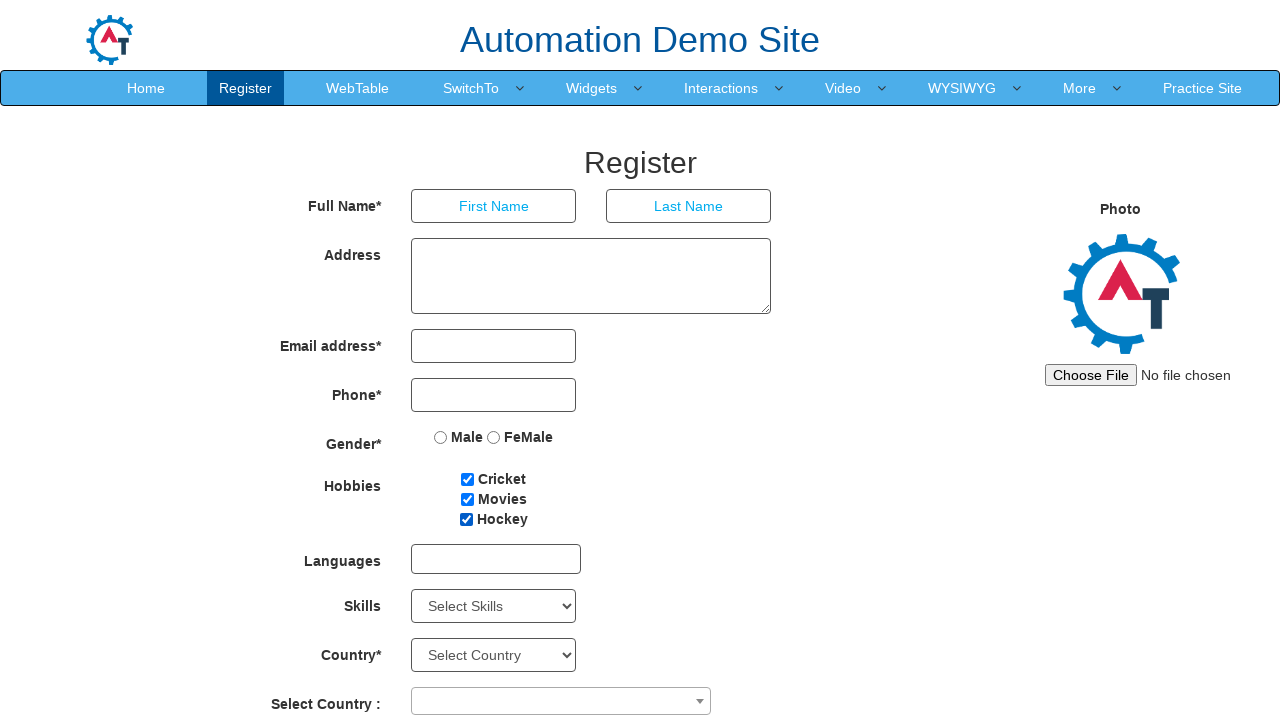

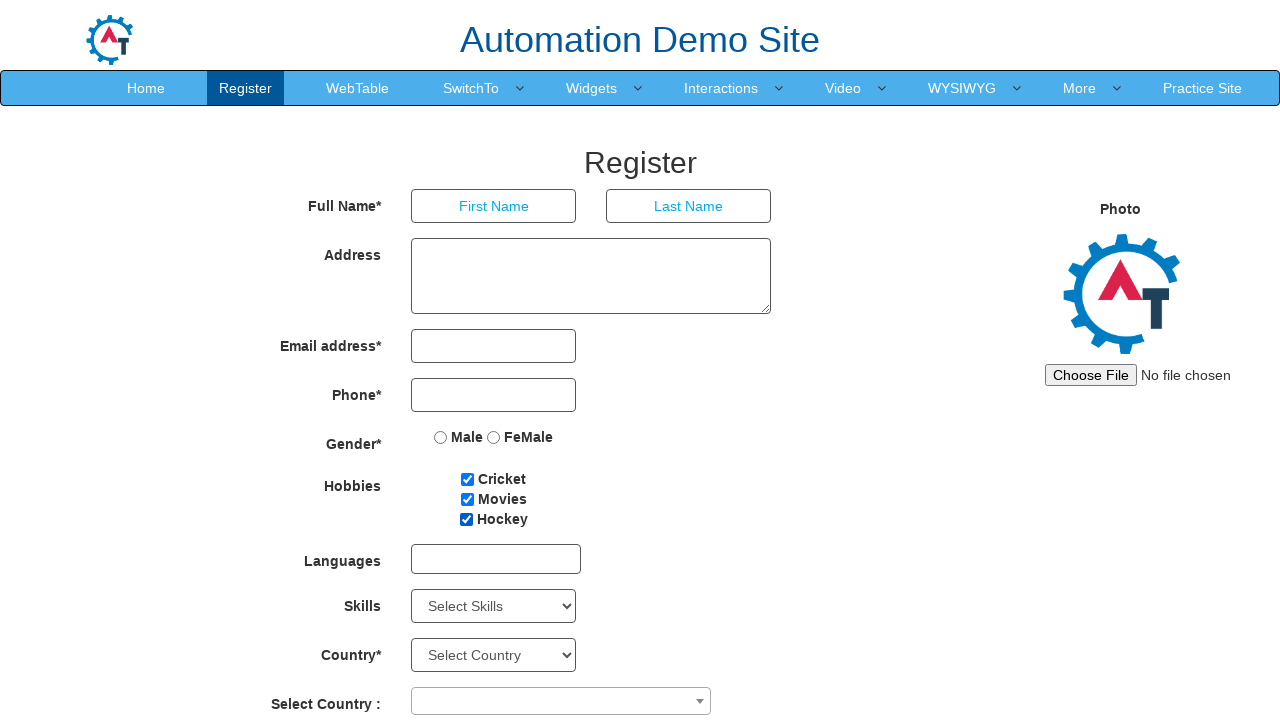